Tests a text box form by filling in user name, email, current address, and permanent address fields, then submitting the form.

Starting URL: http://demoqa.com/text-box/

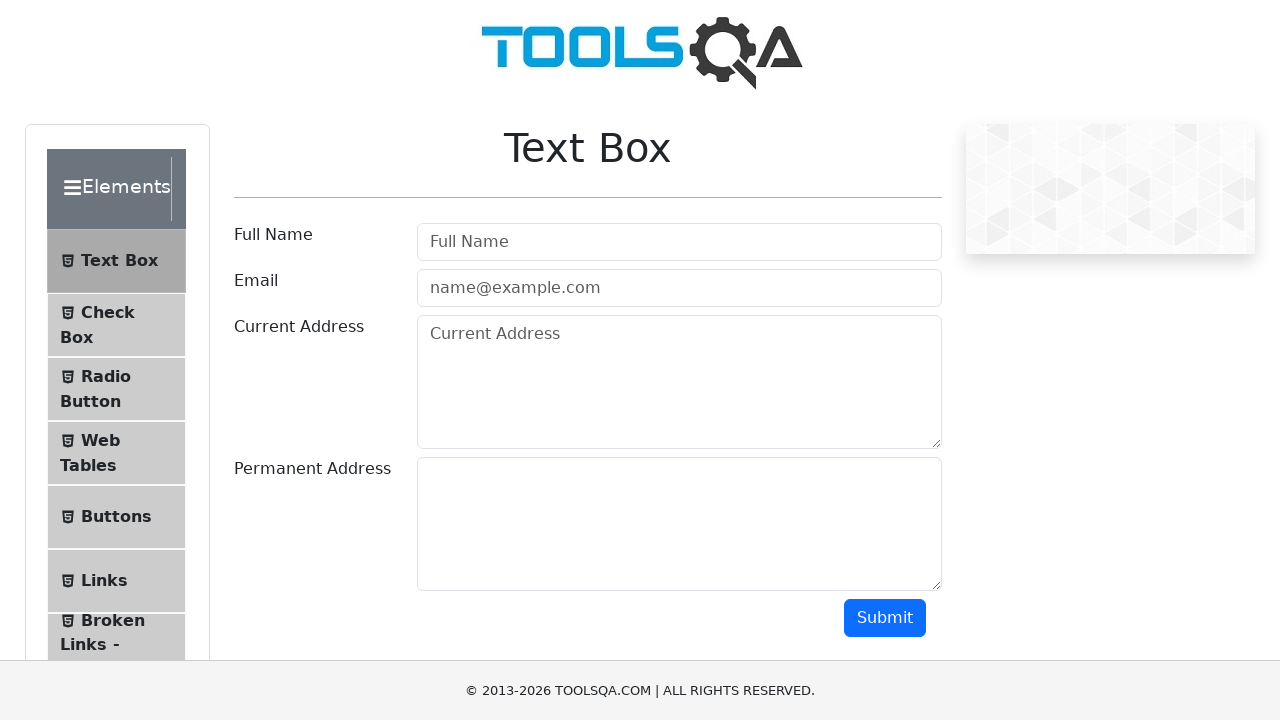

Filled user name field with 'Sarah Mitchell' on #userName
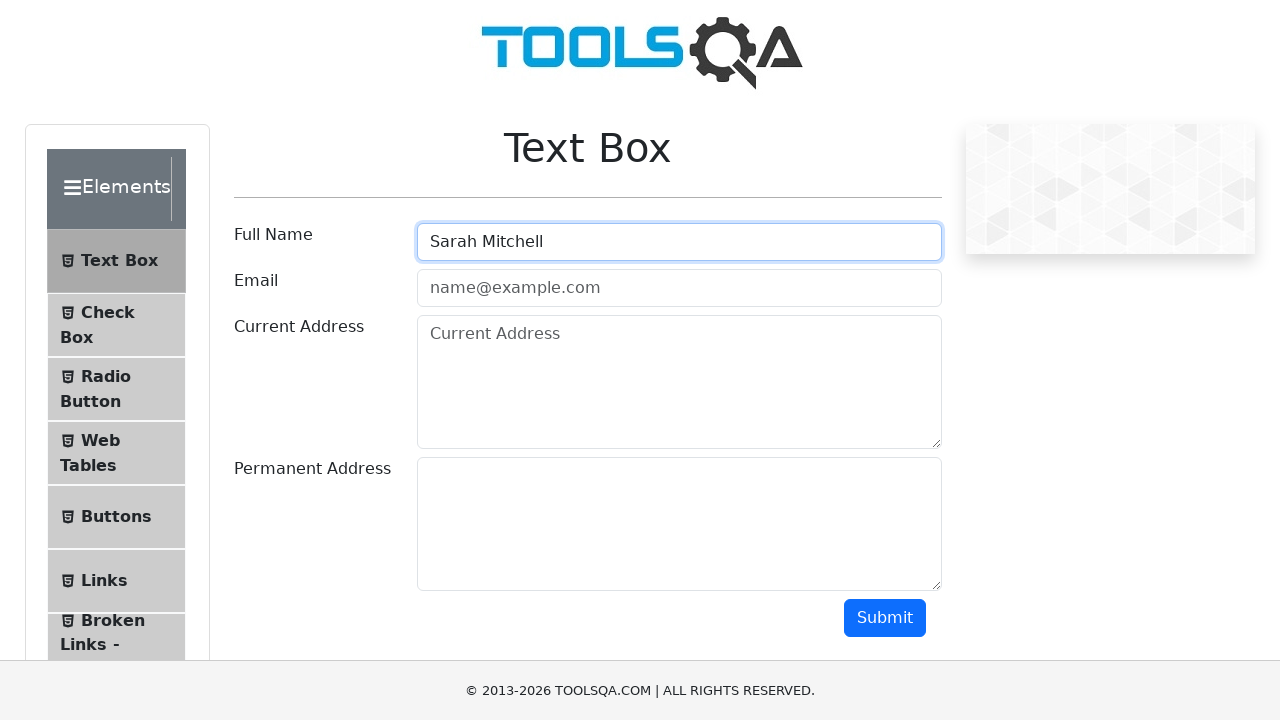

Filled email field with 'sarah.mitchell@example.com' on #userEmail
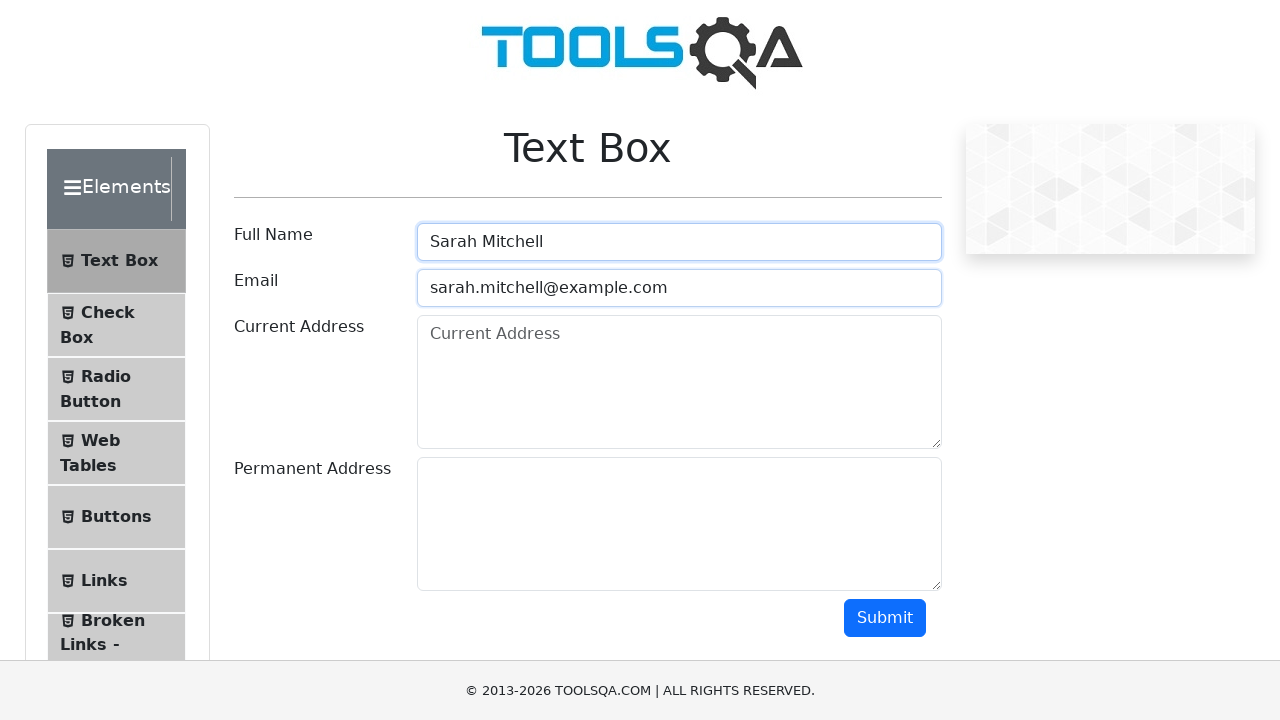

Filled current address field with '425 Market Street San Francisco CA 94105' on #currentAddress
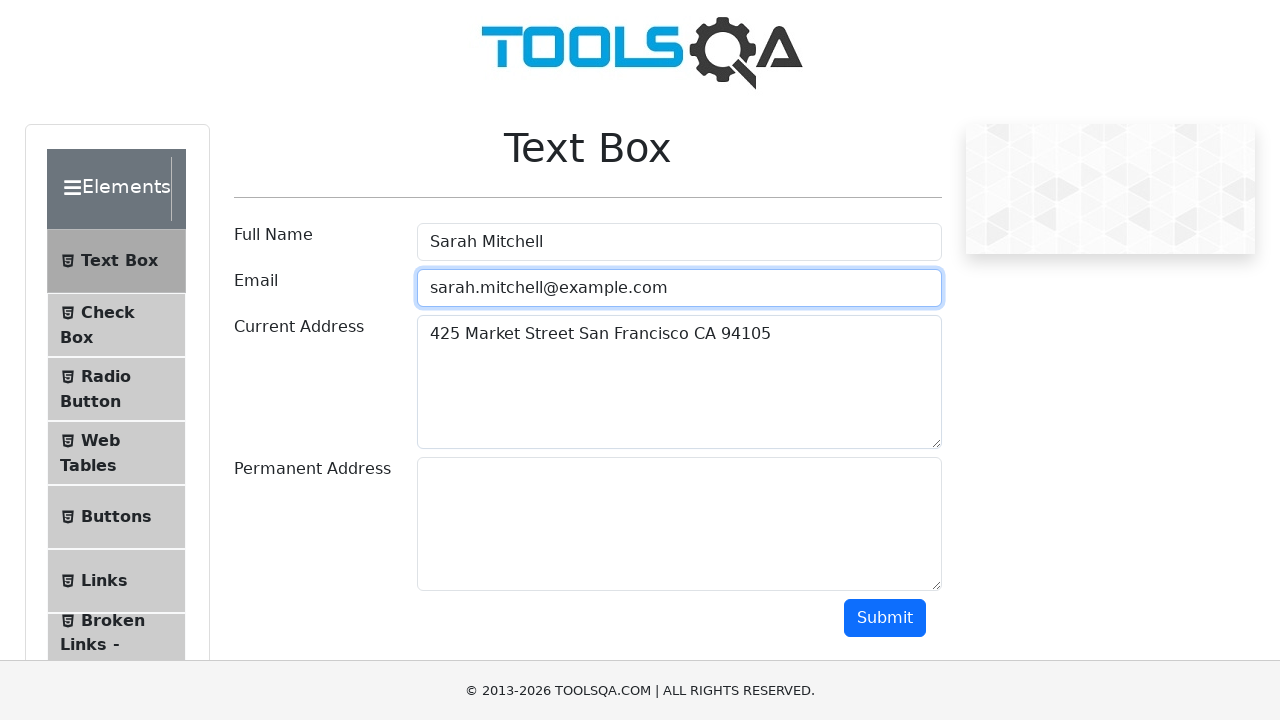

Filled permanent address field with '789 Oak Avenue Los Angeles CA 90012' on #permanentAddress
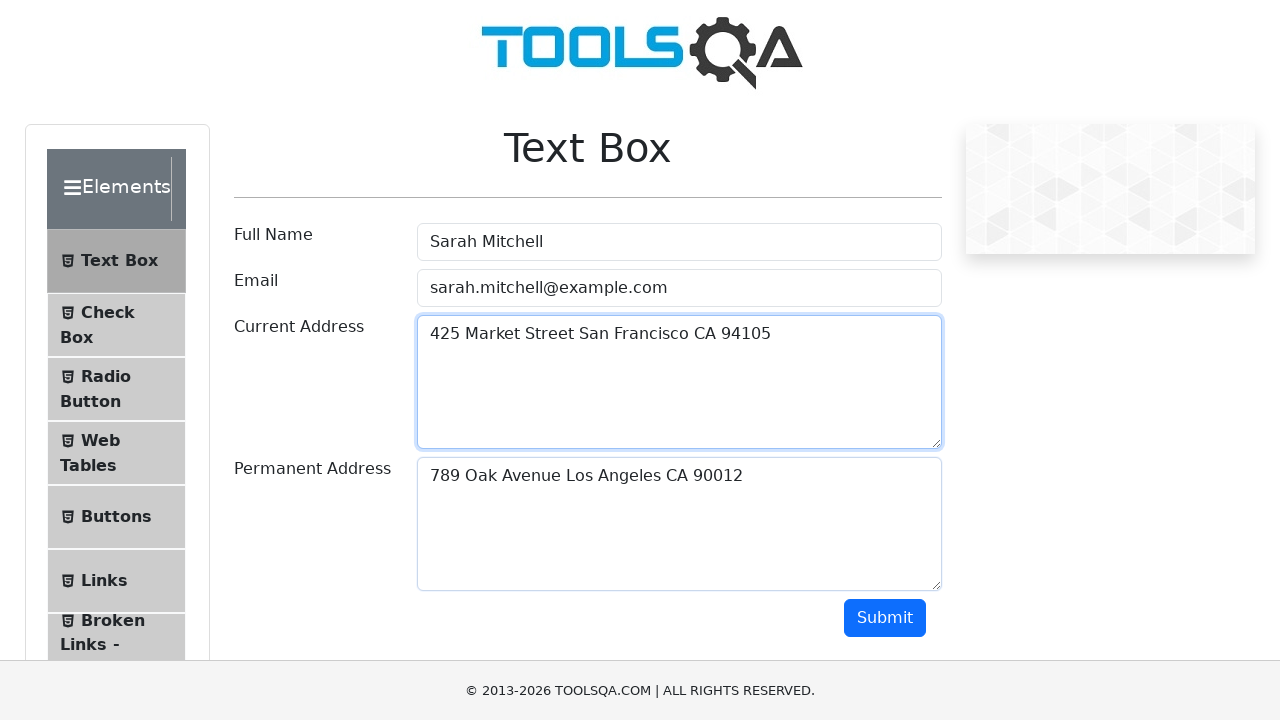

Clicked submit button at (885, 618) on #submit
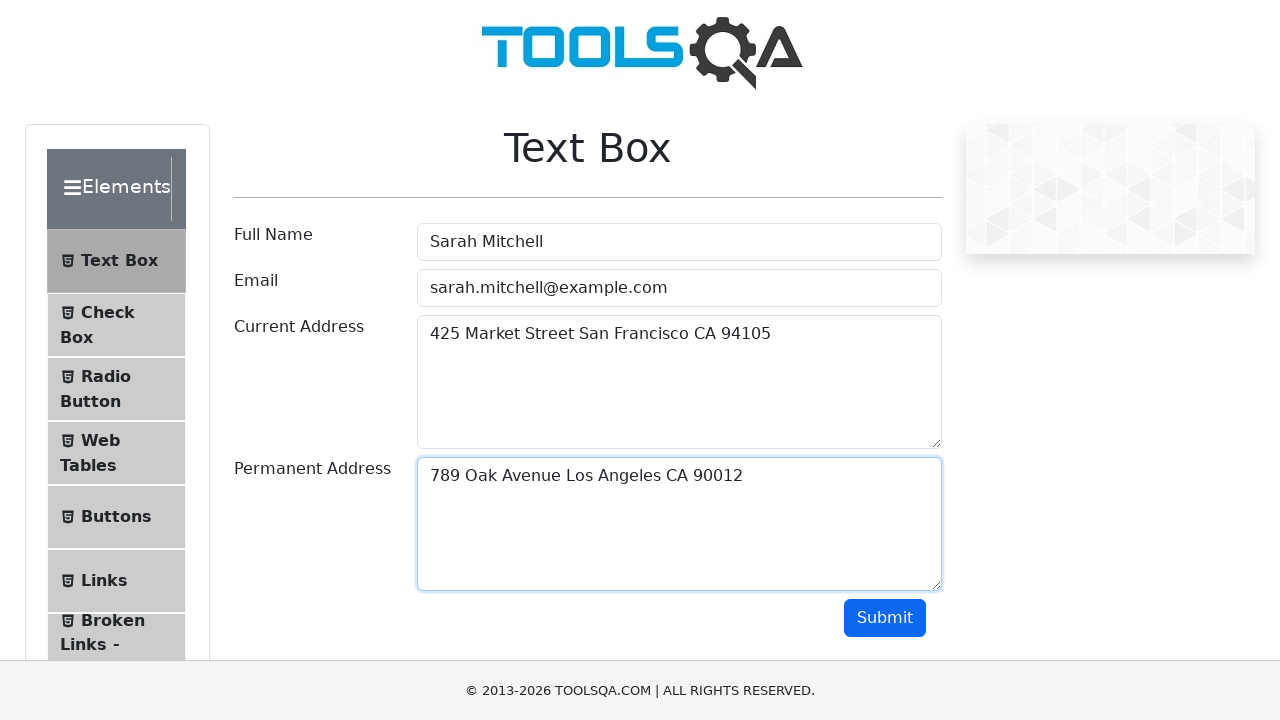

Form output appeared on page
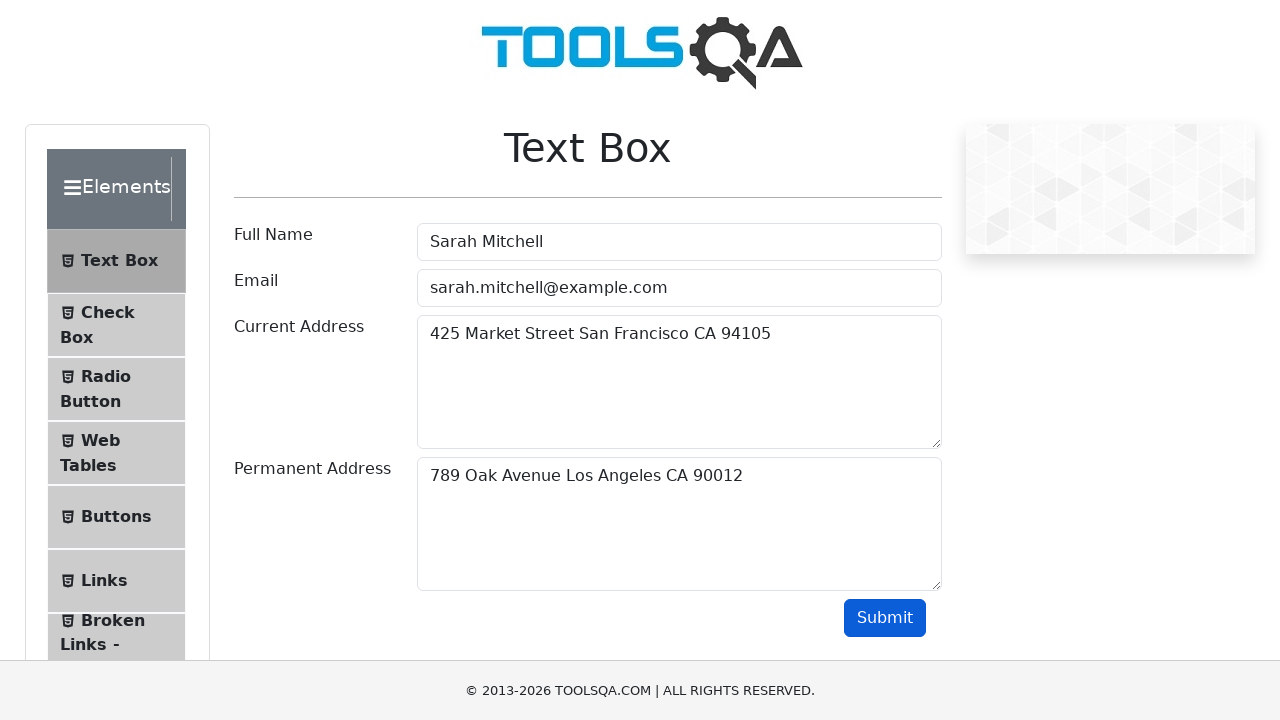

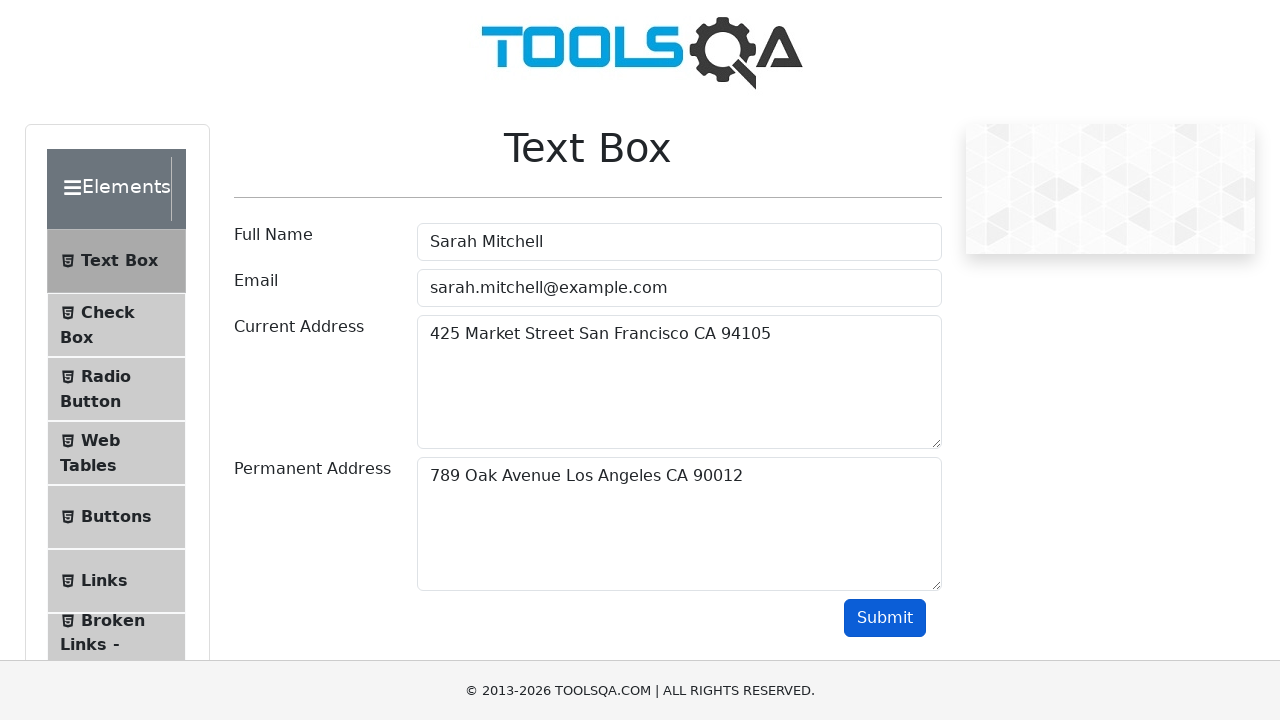